Tests dropdown passenger selection and checkbox functionality on a flight booking page by incrementing adult passengers and toggling a friends and family checkbox

Starting URL: https://rahulshettyacademy.com/dropdownsPractise/

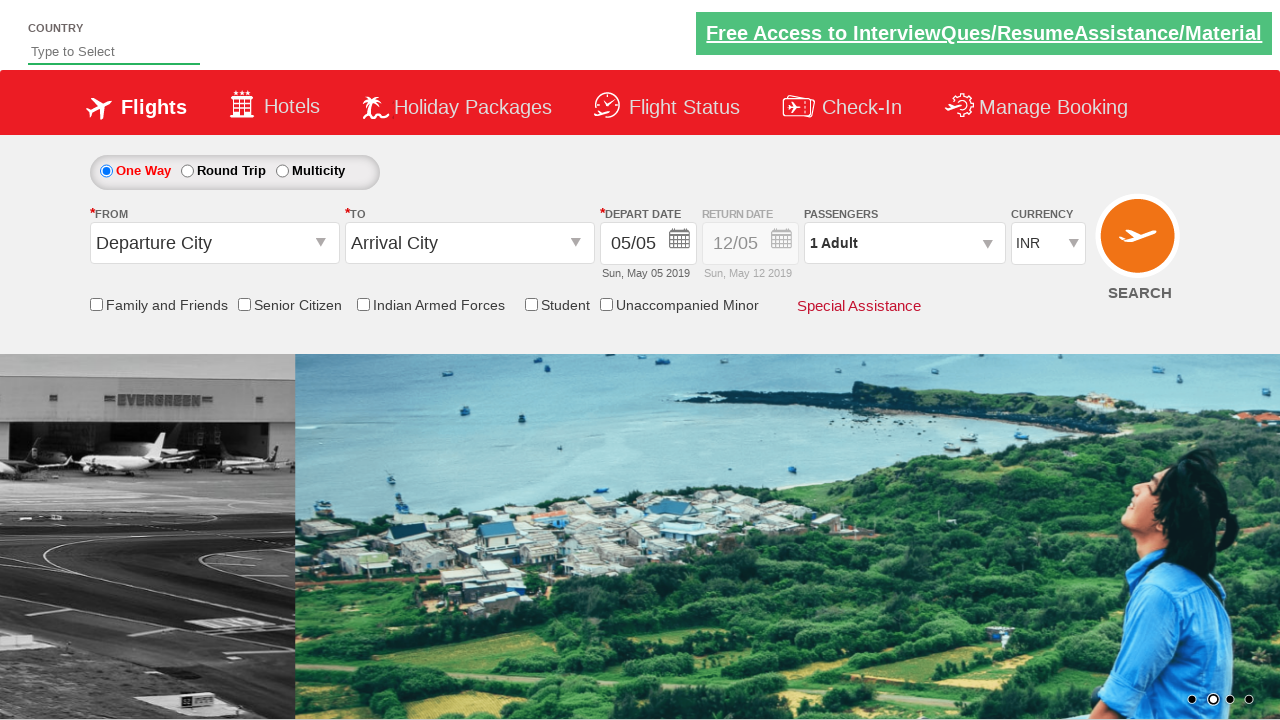

Clicked on passenger info dropdown at (904, 243) on #divpaxinfo
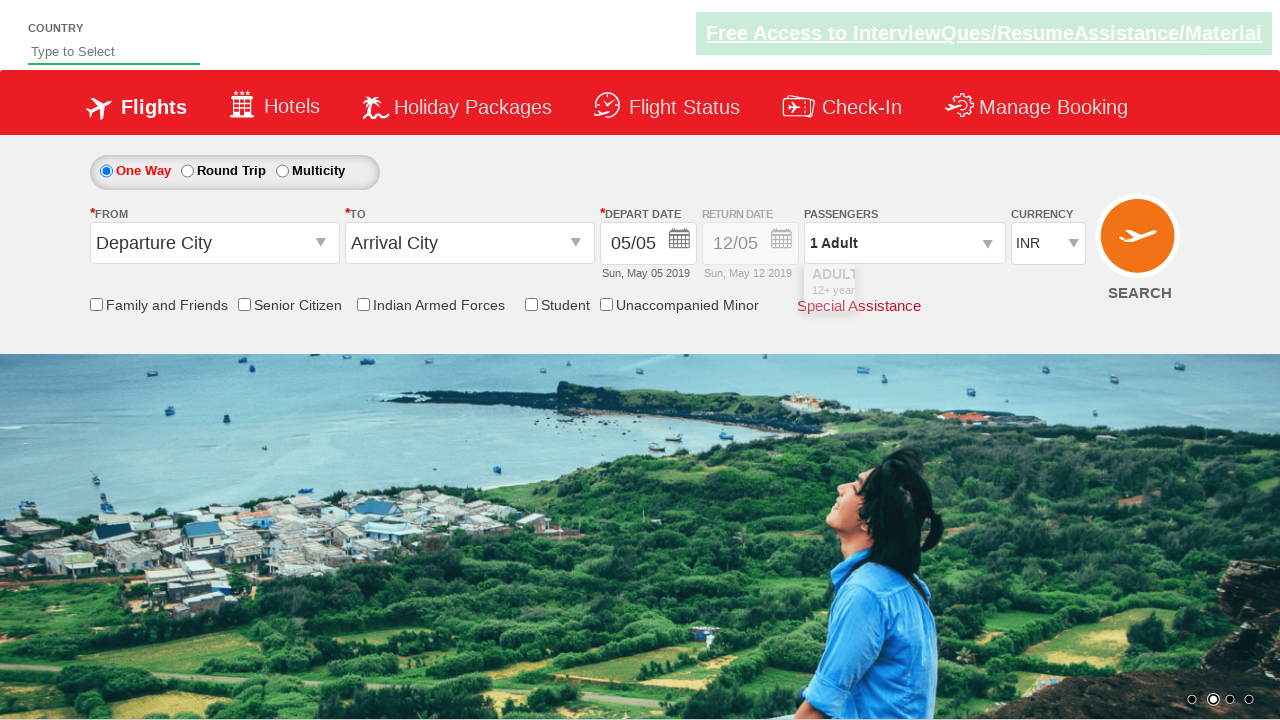

Waited for dropdown to be visible
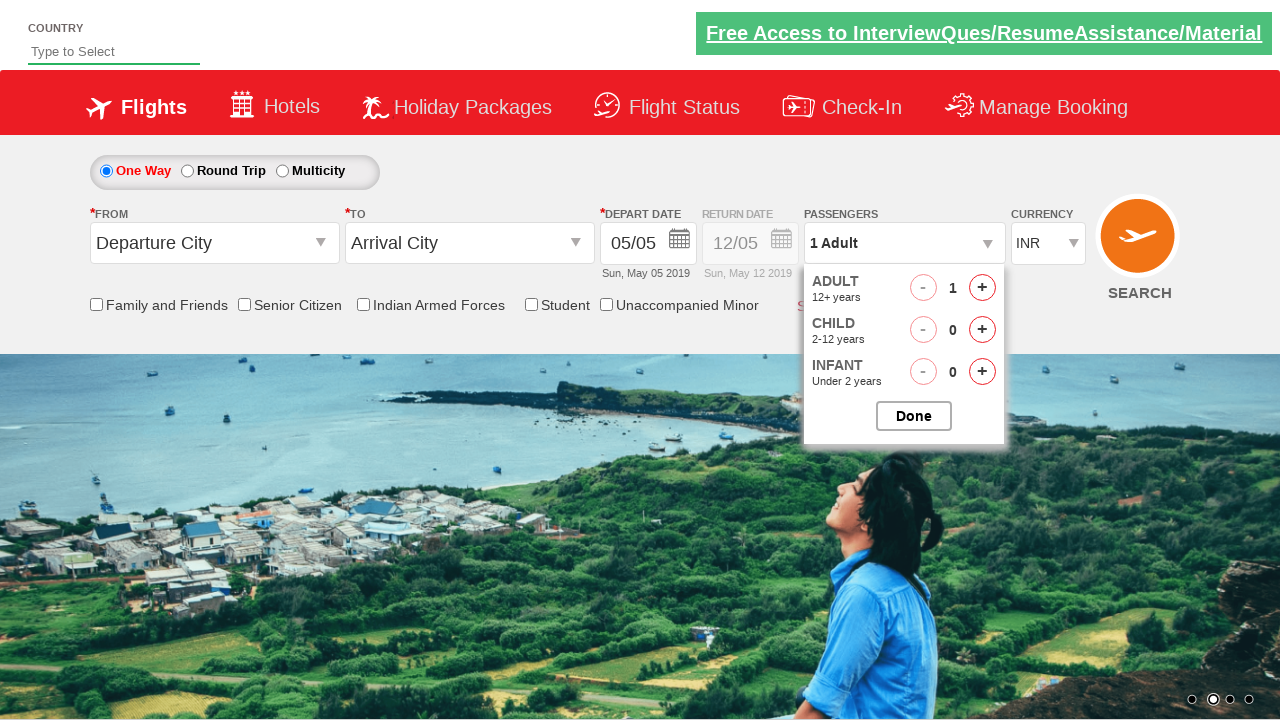

Clicked increment adult button (iteration 1 of 4) at (982, 288) on #hrefIncAdt
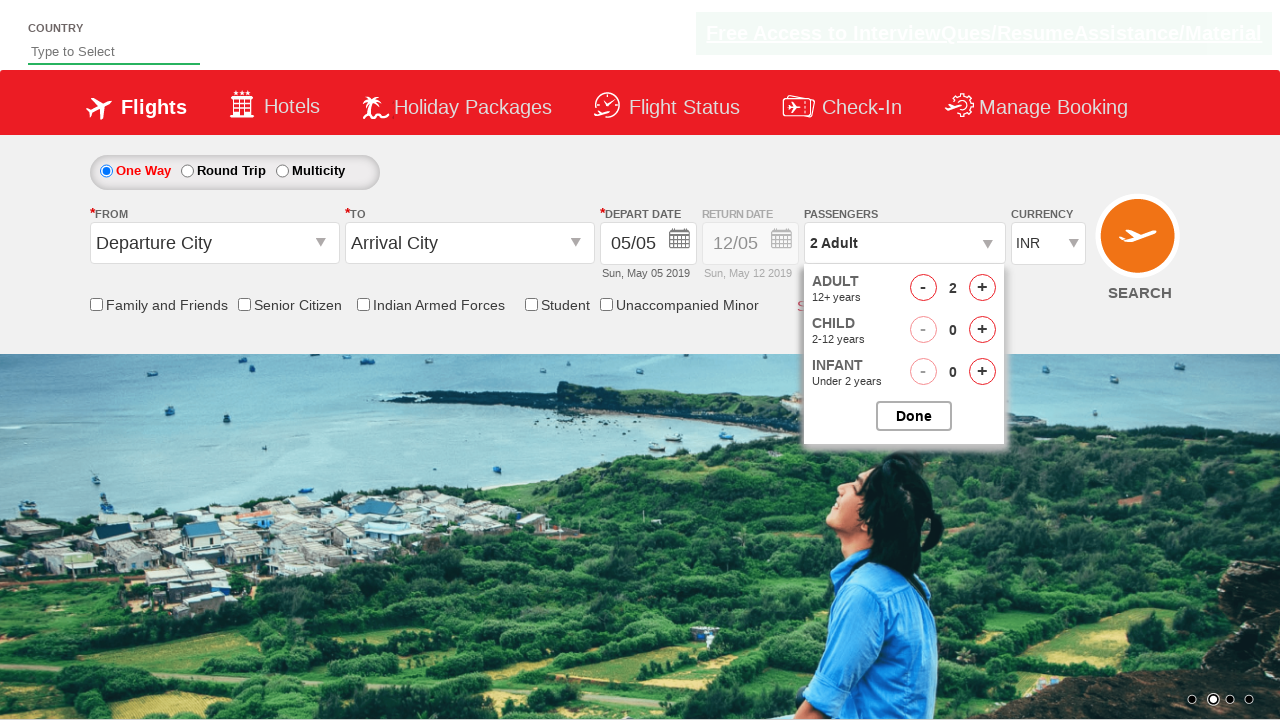

Clicked increment adult button (iteration 2 of 4) at (982, 288) on #hrefIncAdt
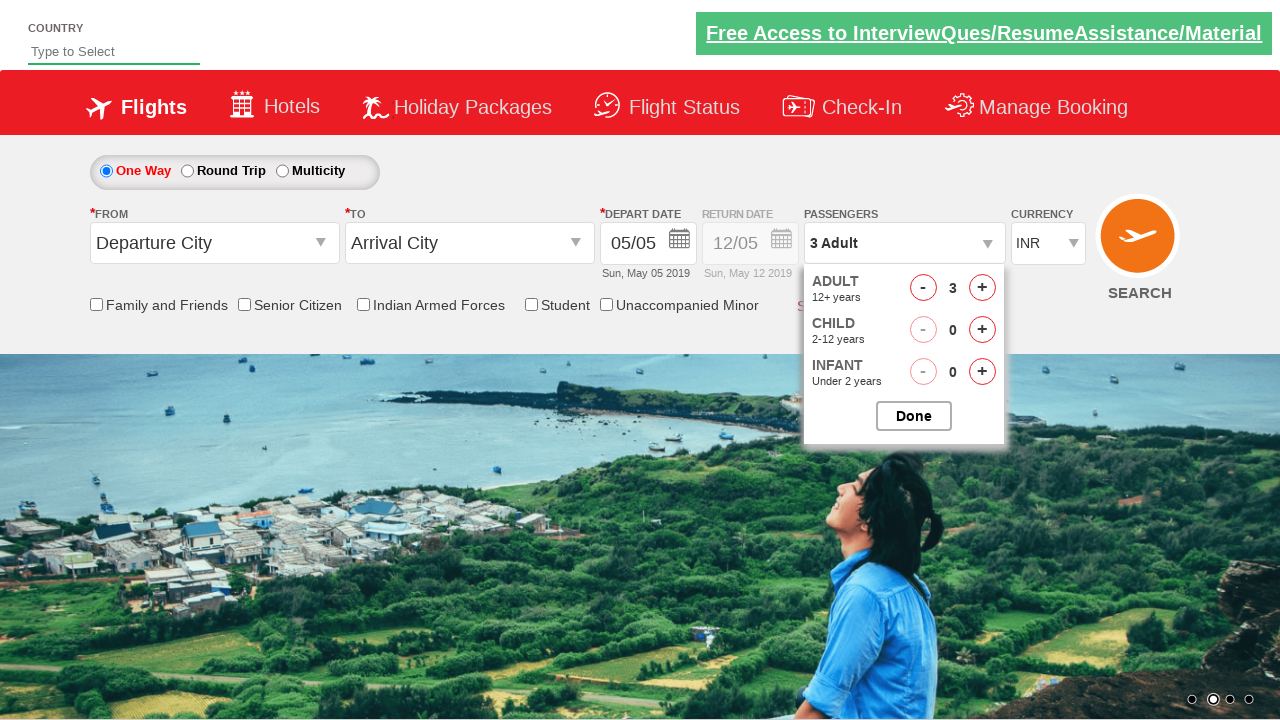

Clicked increment adult button (iteration 3 of 4) at (982, 288) on #hrefIncAdt
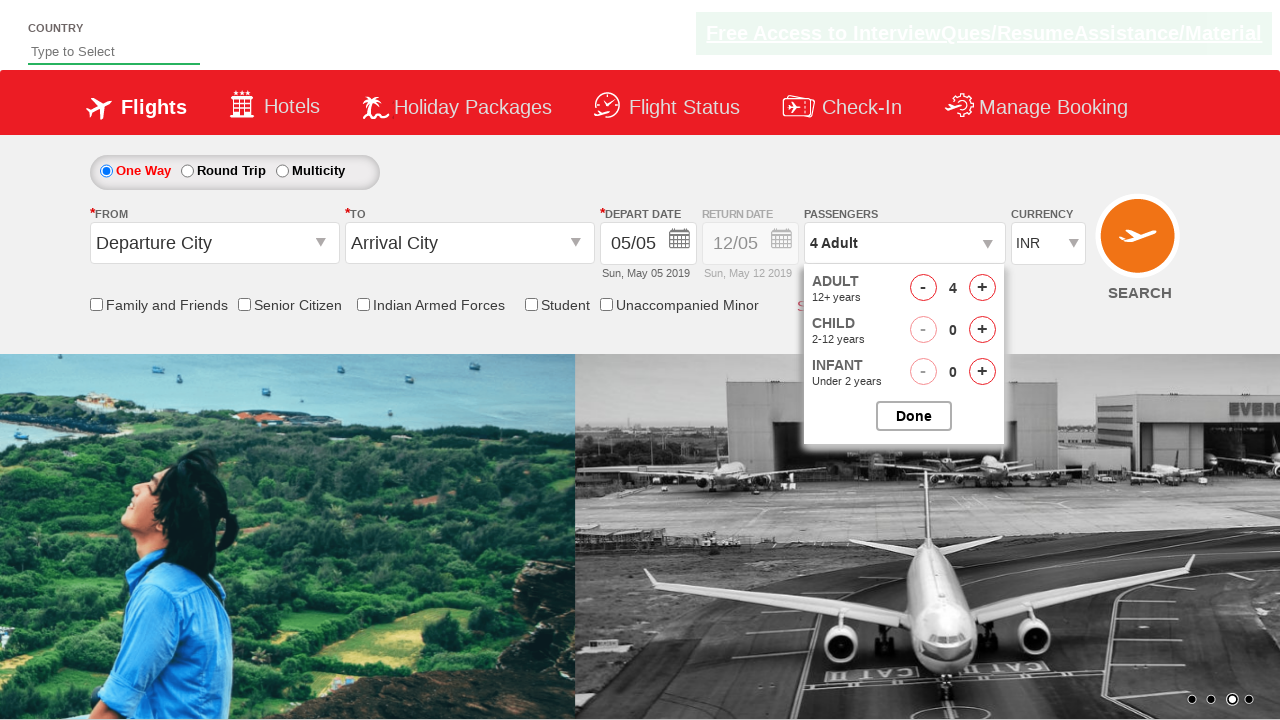

Clicked increment adult button (iteration 4 of 4) at (982, 288) on #hrefIncAdt
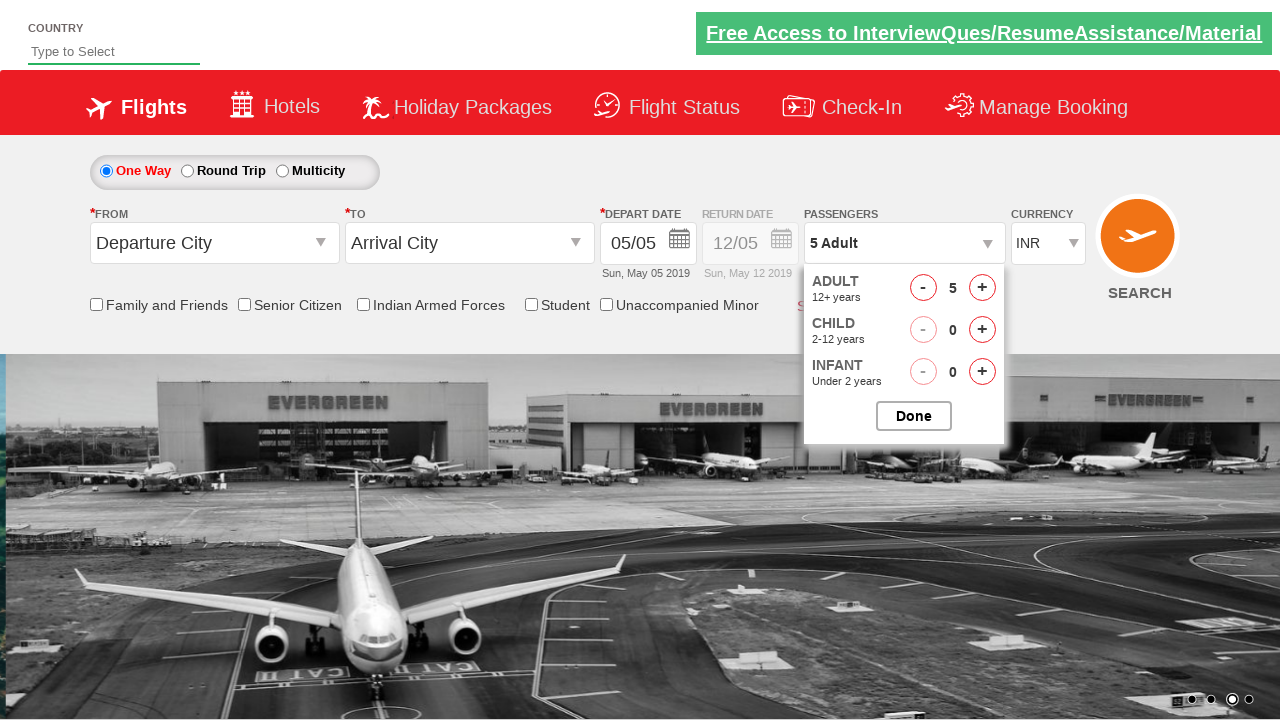

Verified friends and family checkbox is not selected initially
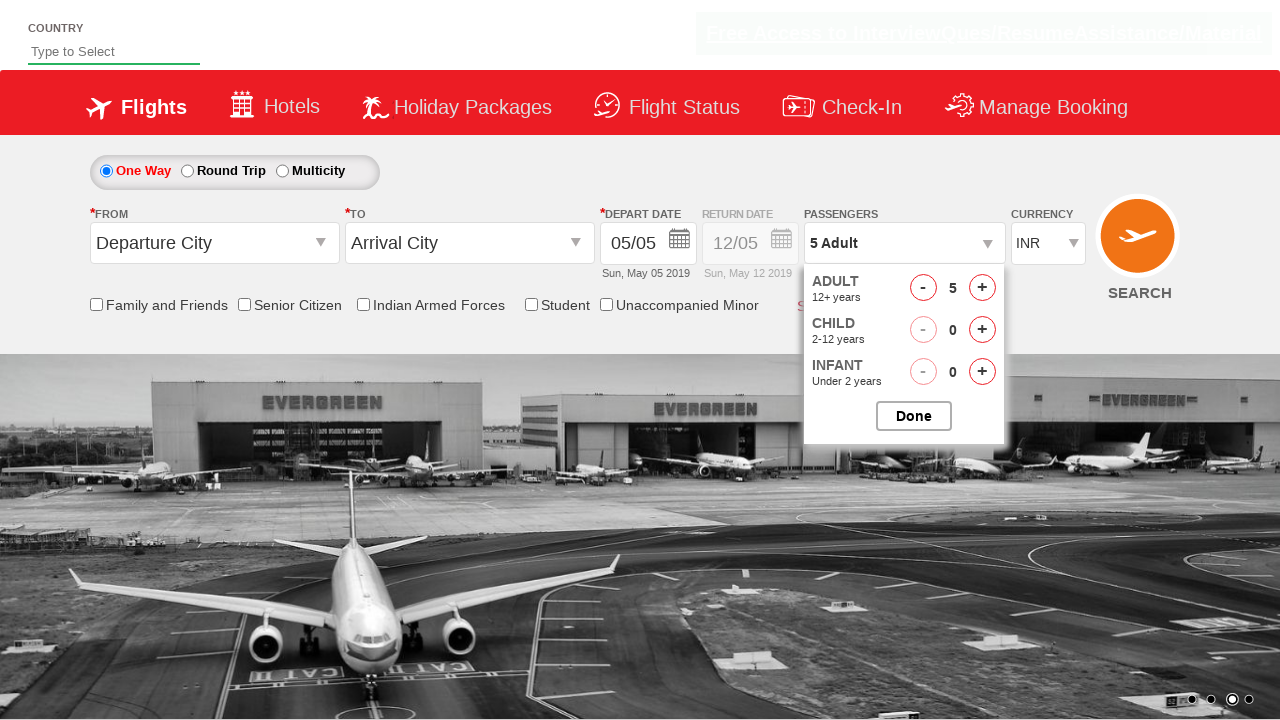

Clicked on friends and family checkbox at (96, 304) on #ctl00_mainContent_chk_friendsandfamily
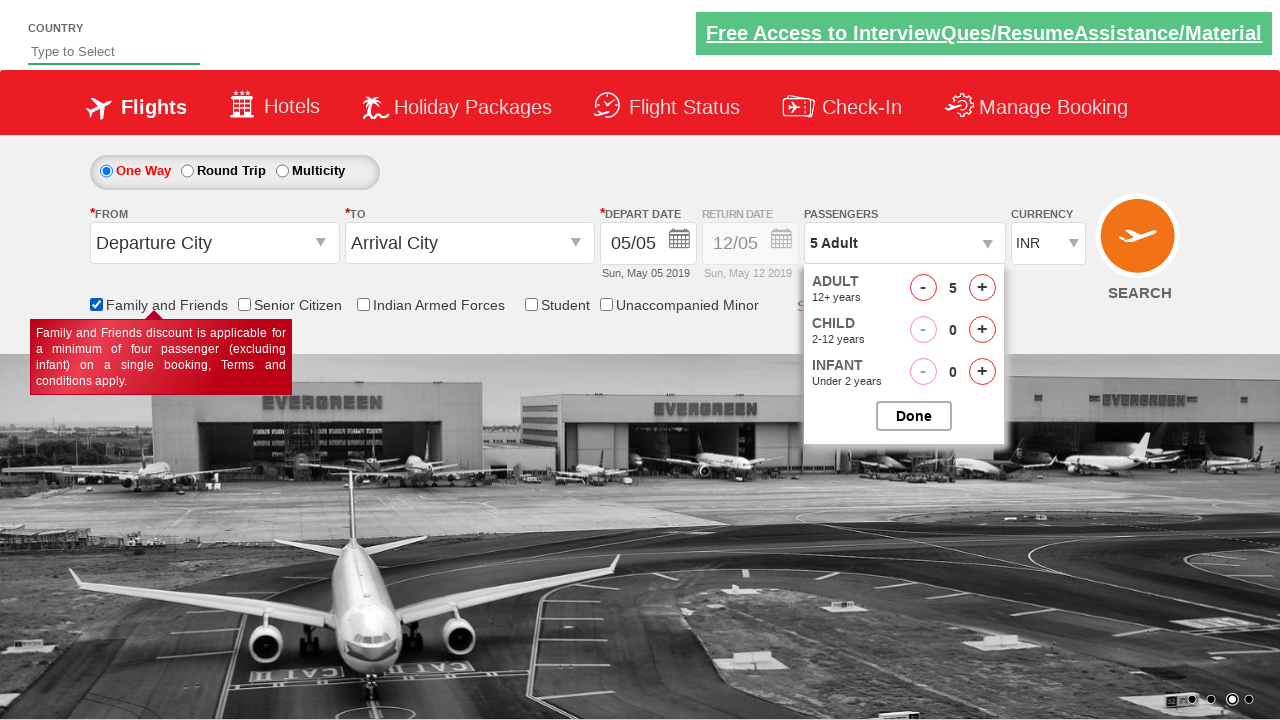

Verified friends and family checkbox is now selected
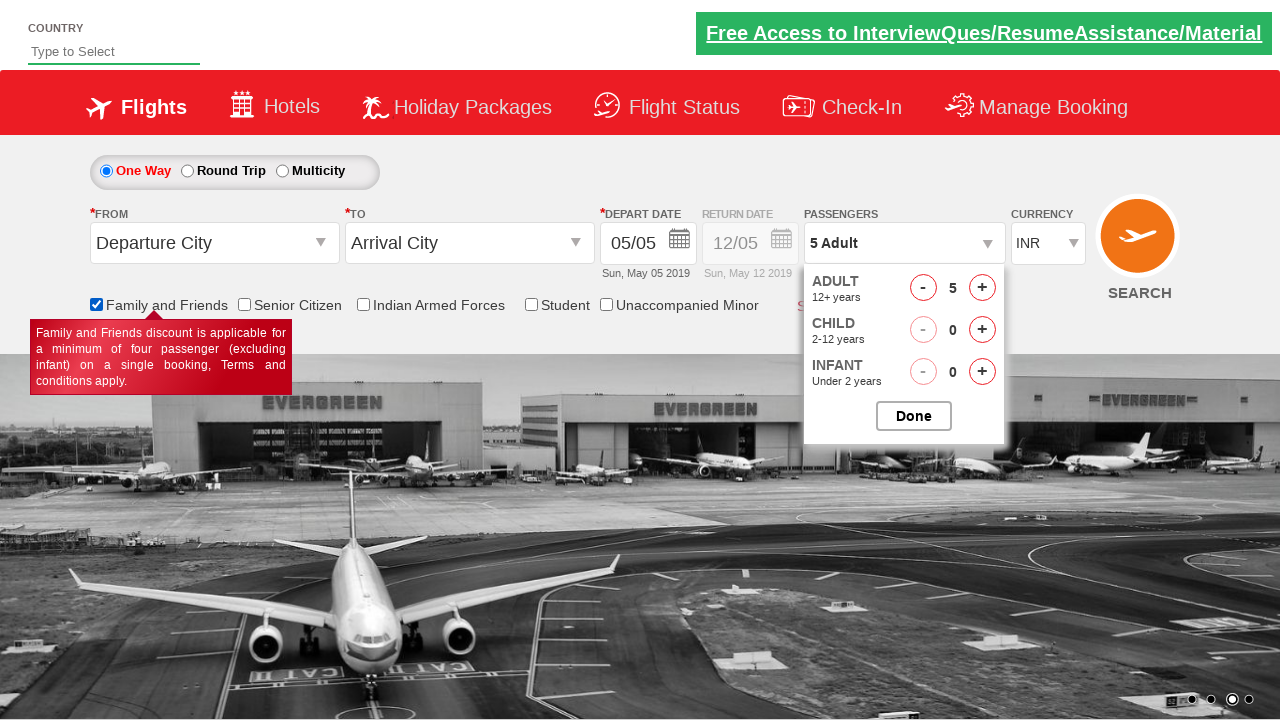

Counted total checkboxes on the page: 6
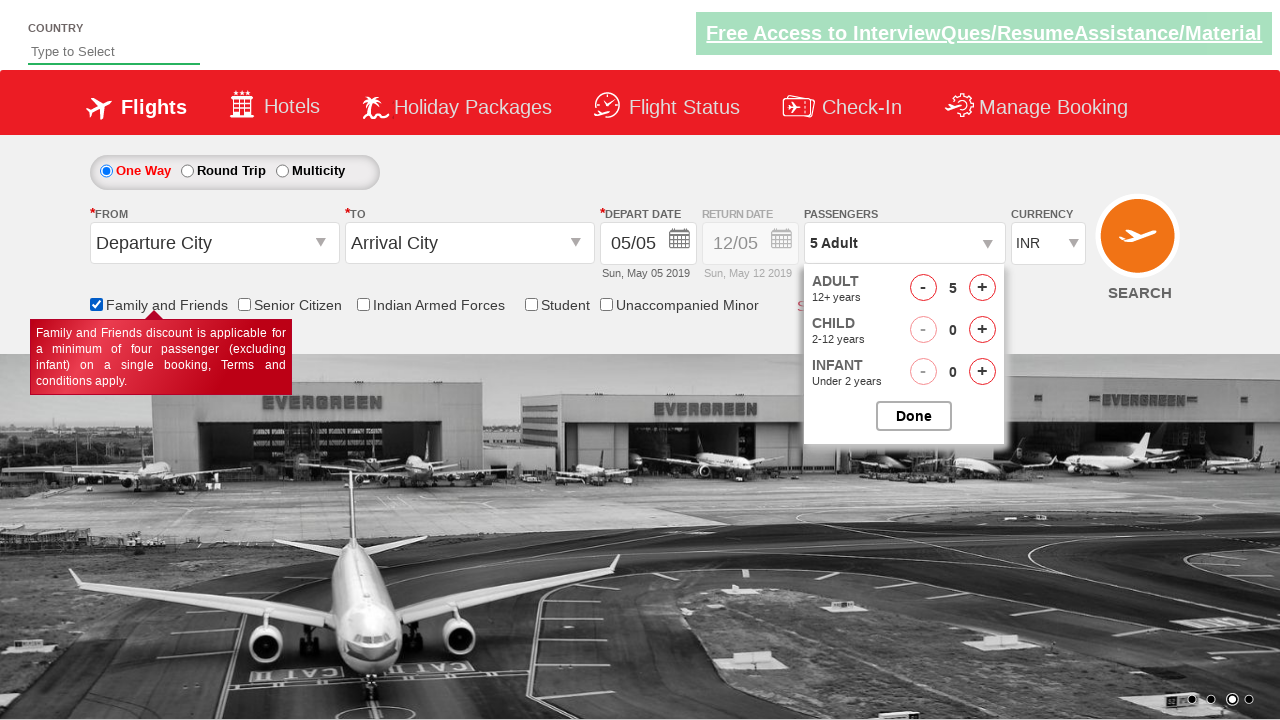

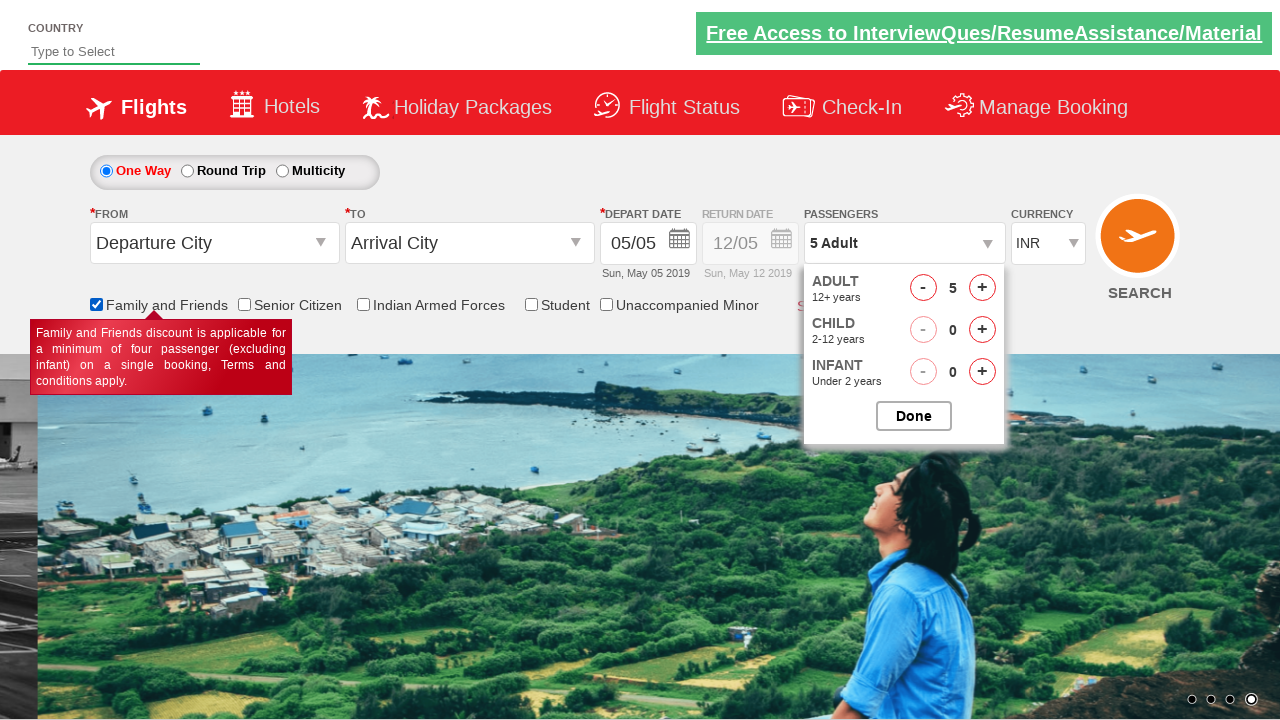